Opens the Petz pet shop homepage and verifies the page title matches the expected value

Starting URL: https://www.petz.com.br

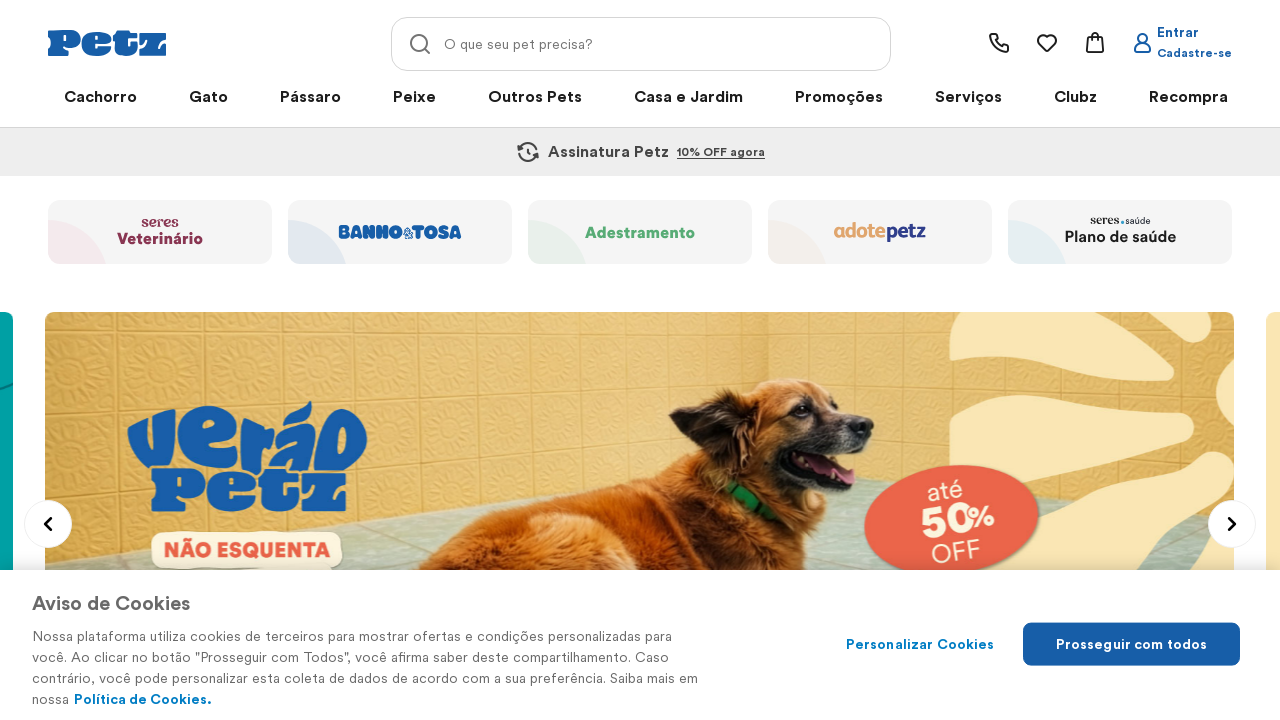

Navigated to Petz pet shop homepage
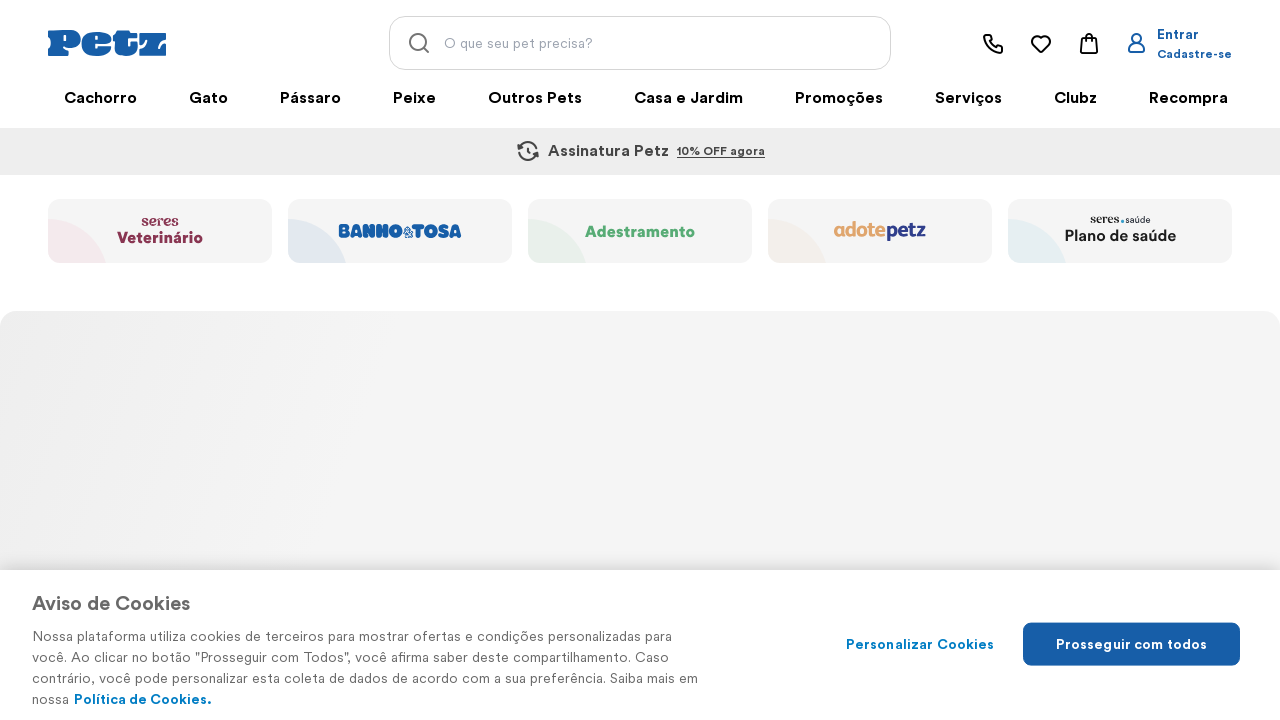

Page DOM content loaded
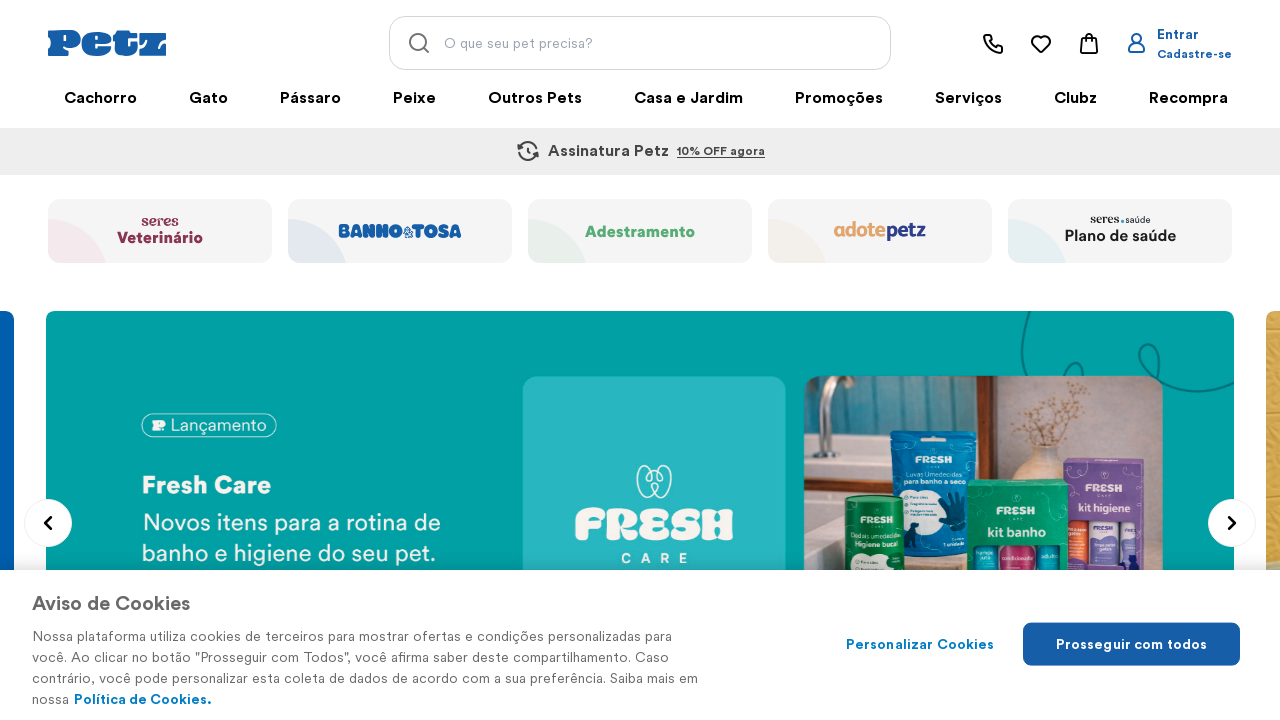

Verified page title contains 'PetShop' or 'Petz'
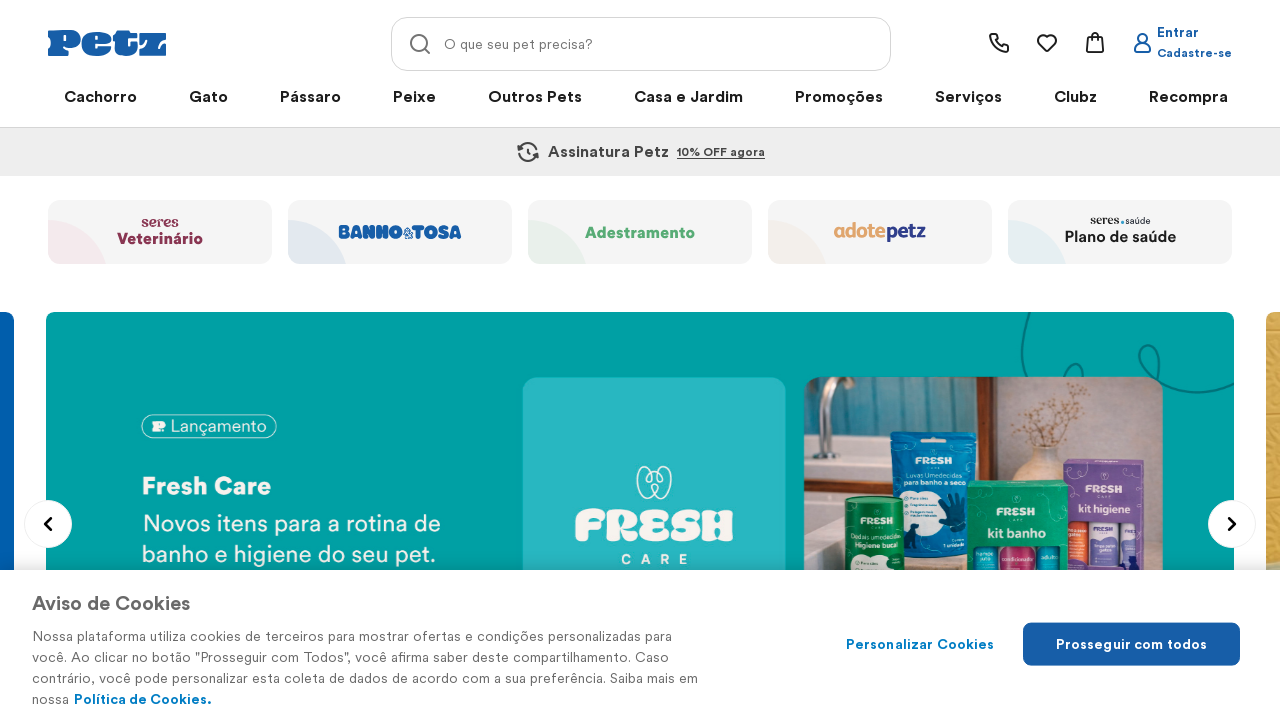

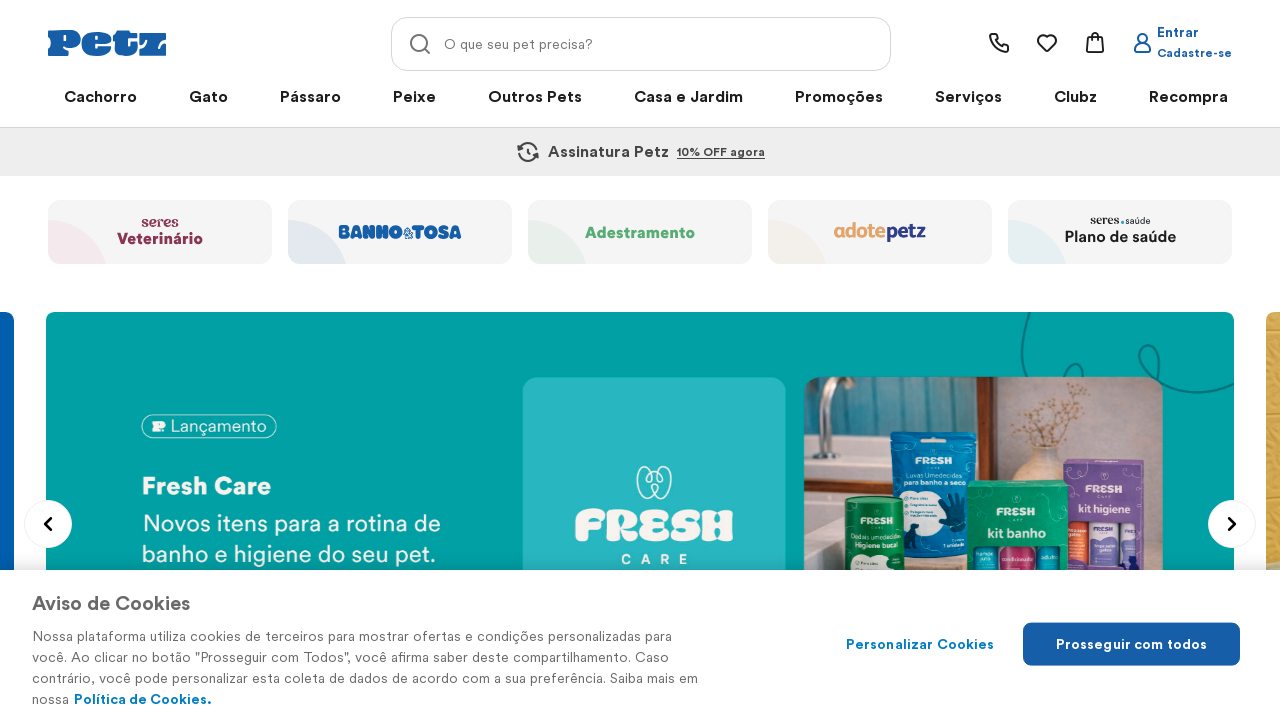